Tests dynamic button enabling functionality by clicking buttons in sequence as they become enabled, and verifying the status messages change correctly

Starting URL: https://testpages.herokuapp.com/styled/dynamic-buttons-disabled.html

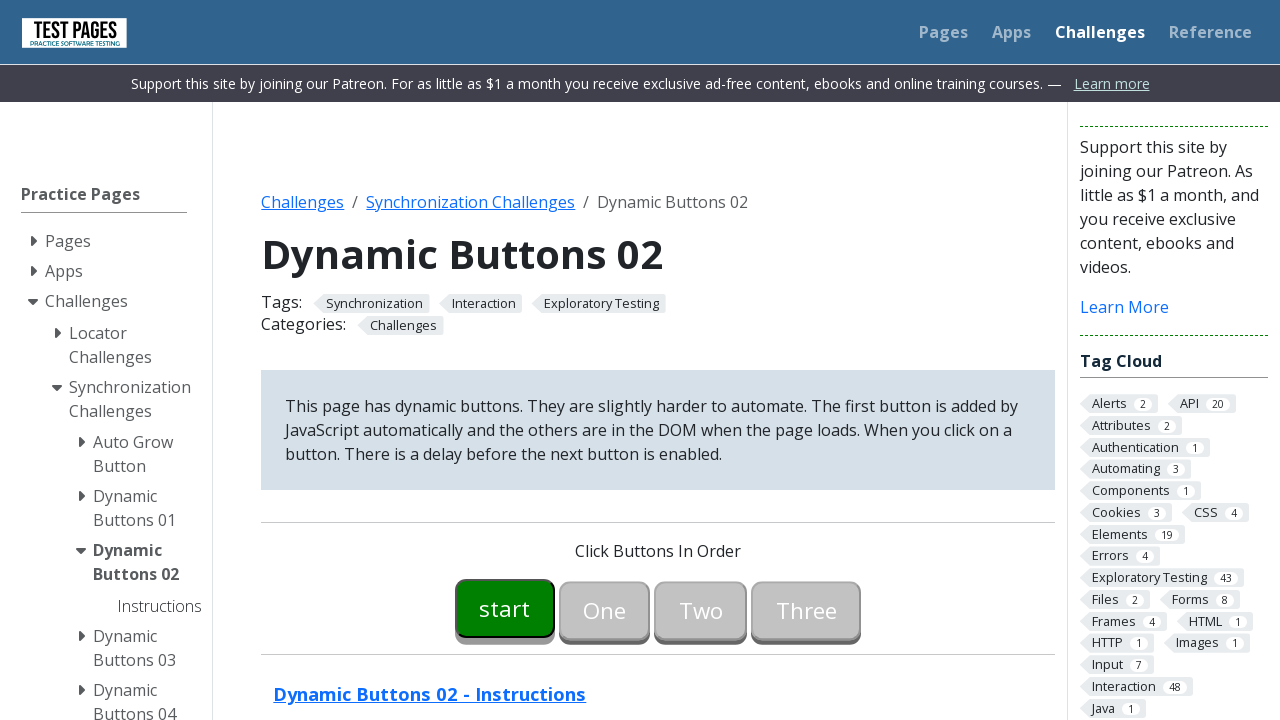

Clicked start button to begin the sequence at (505, 608) on #button00
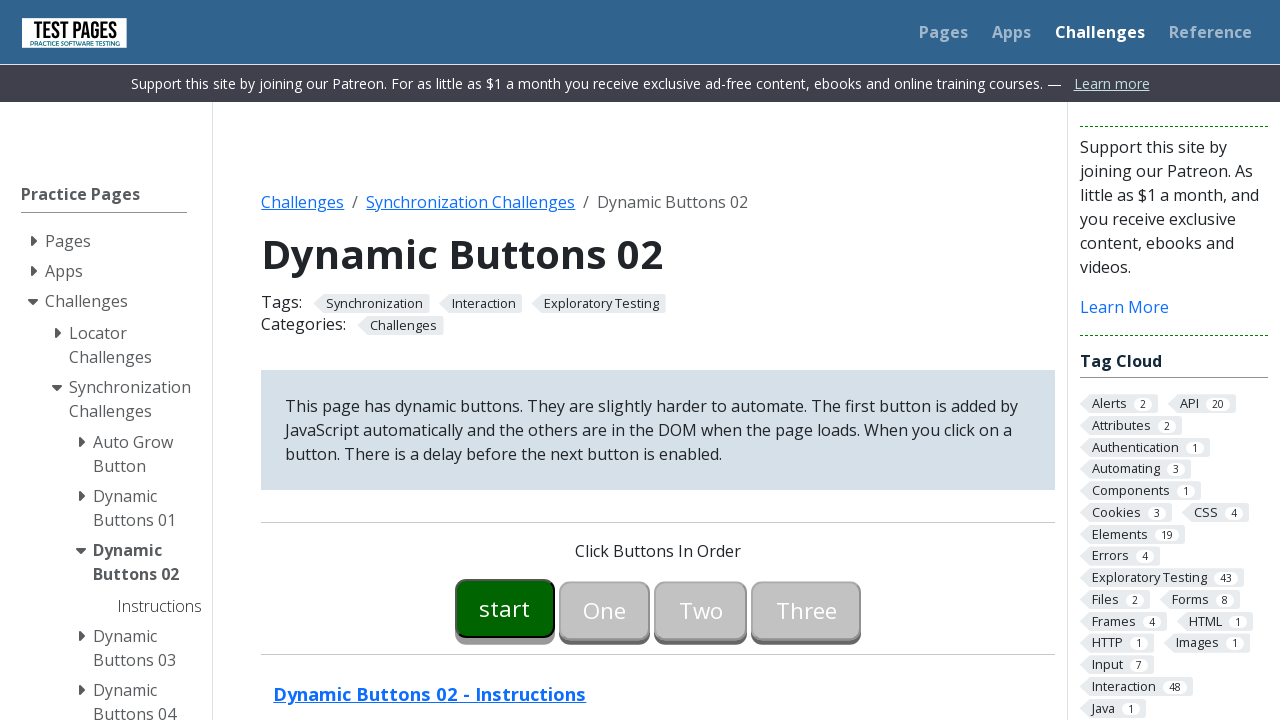

Button 01 became enabled
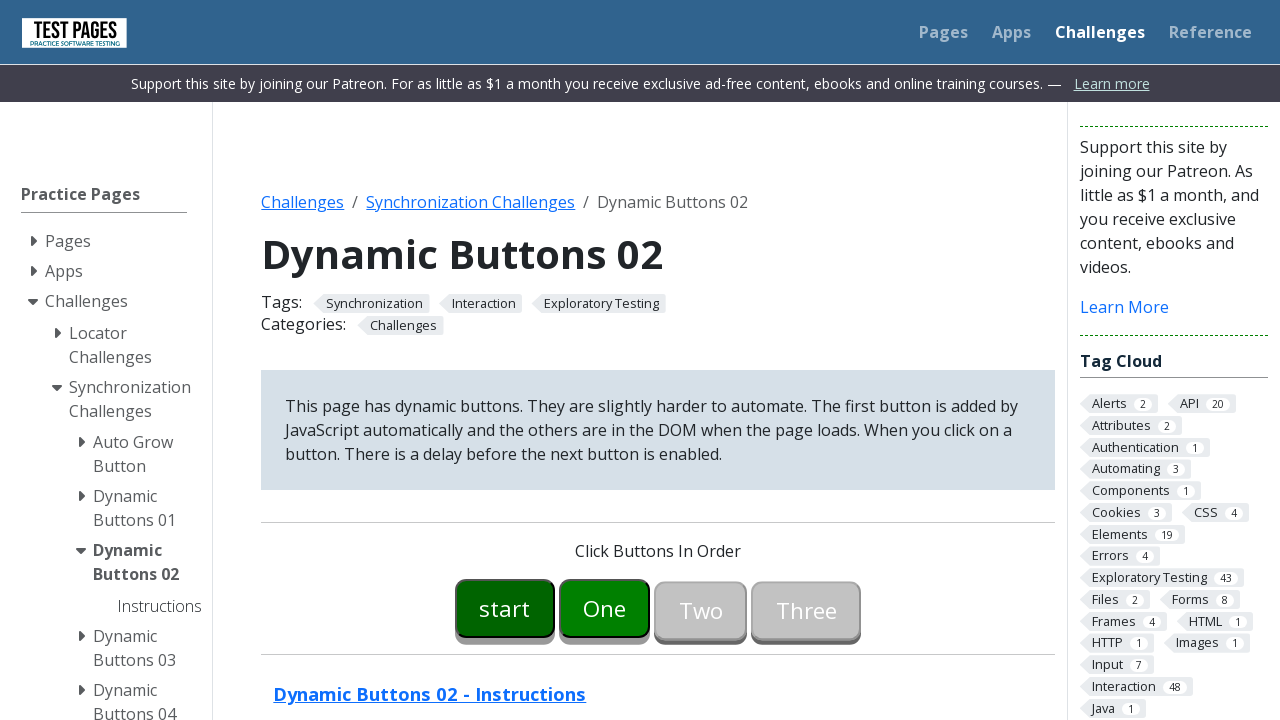

Clicked button 01 at (605, 608) on #button01
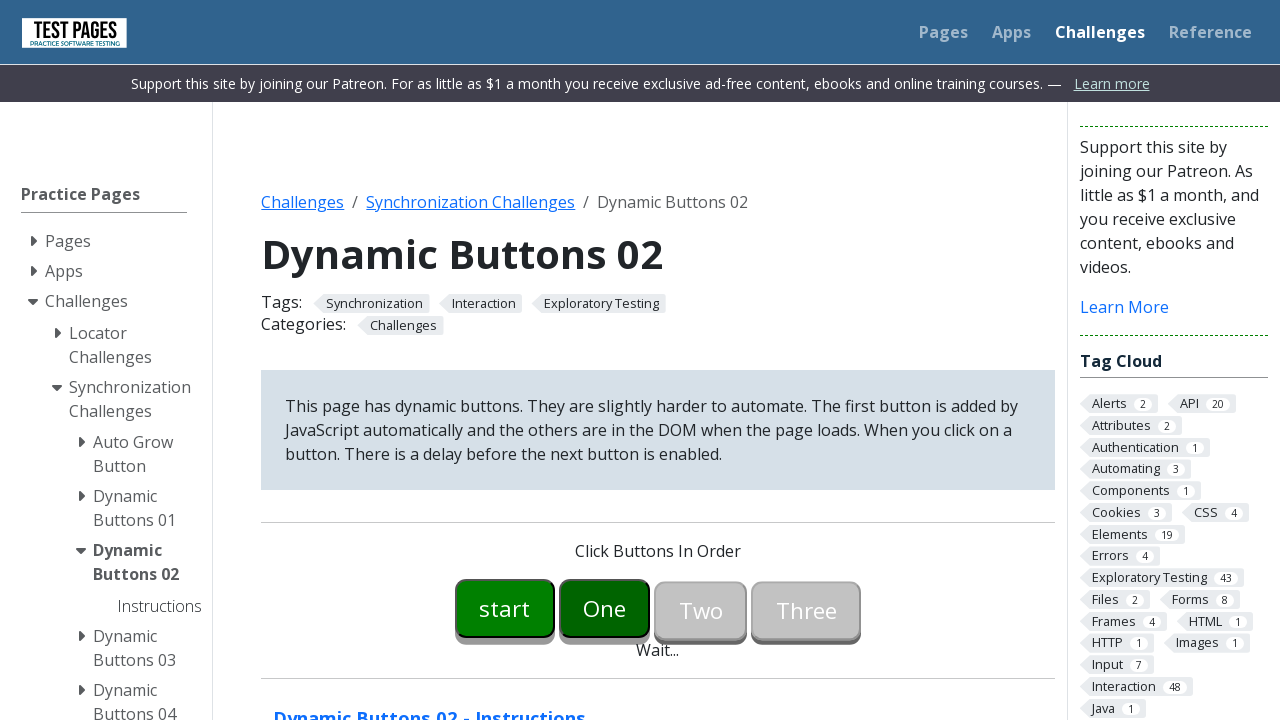

Button 02 became enabled
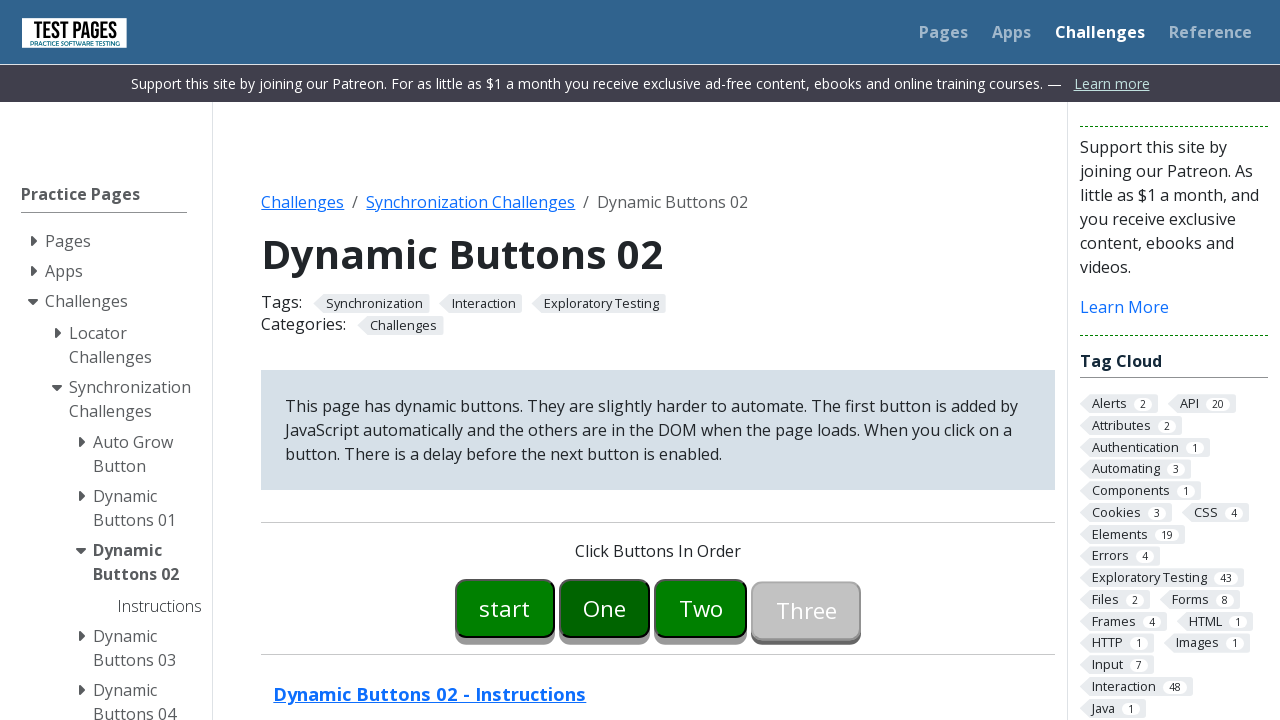

Clicked button 02 at (701, 608) on #button02
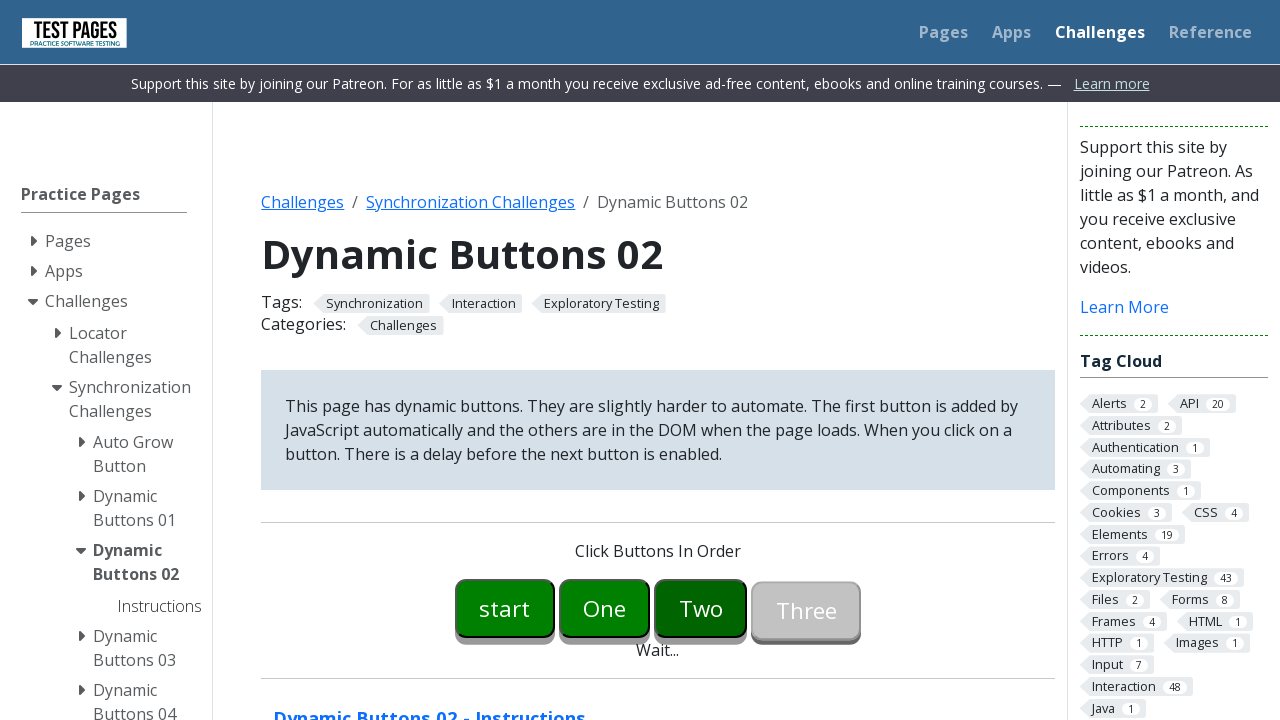

Button 03 became enabled
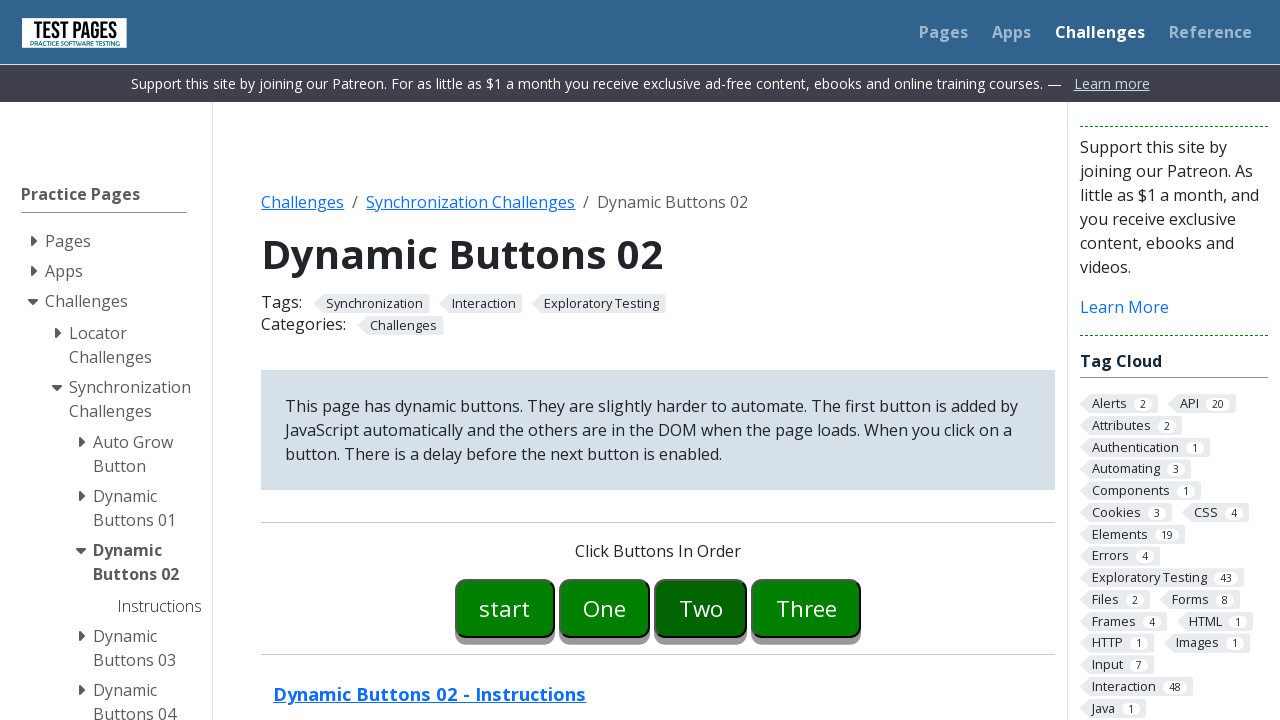

Clicked button 03 at (806, 608) on #button03
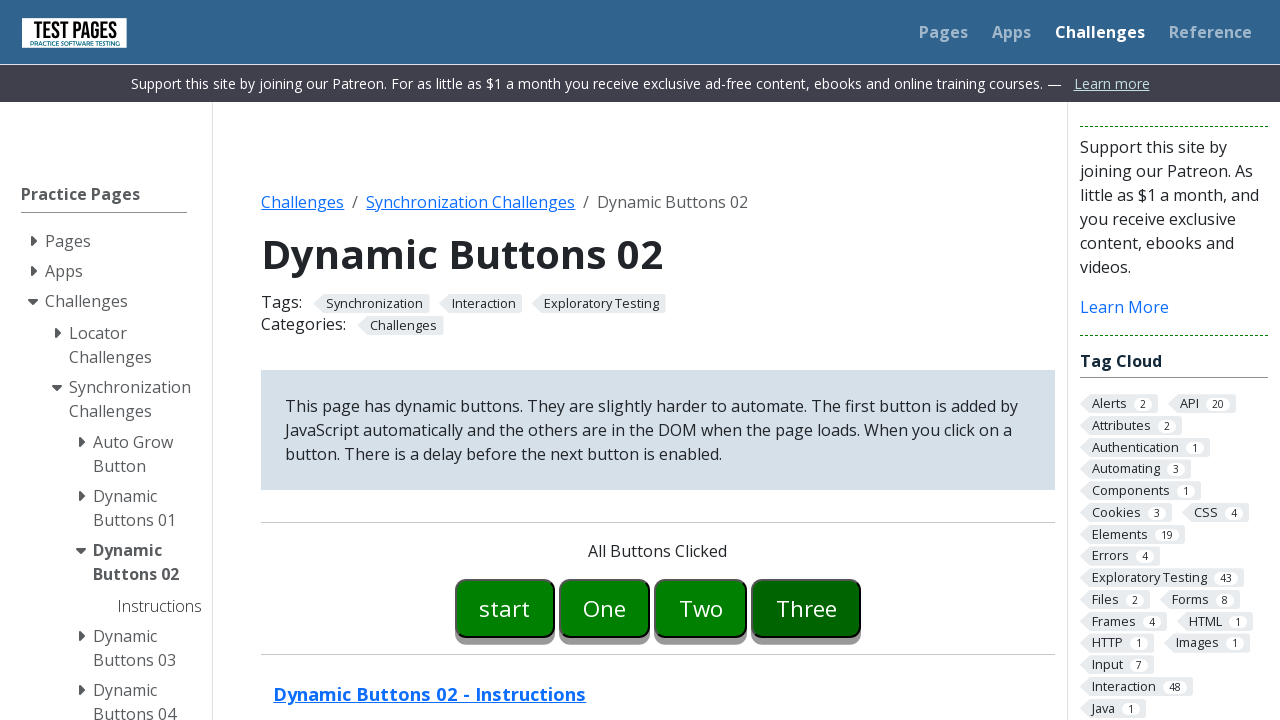

Status message changed to 'All Buttons Clicked'
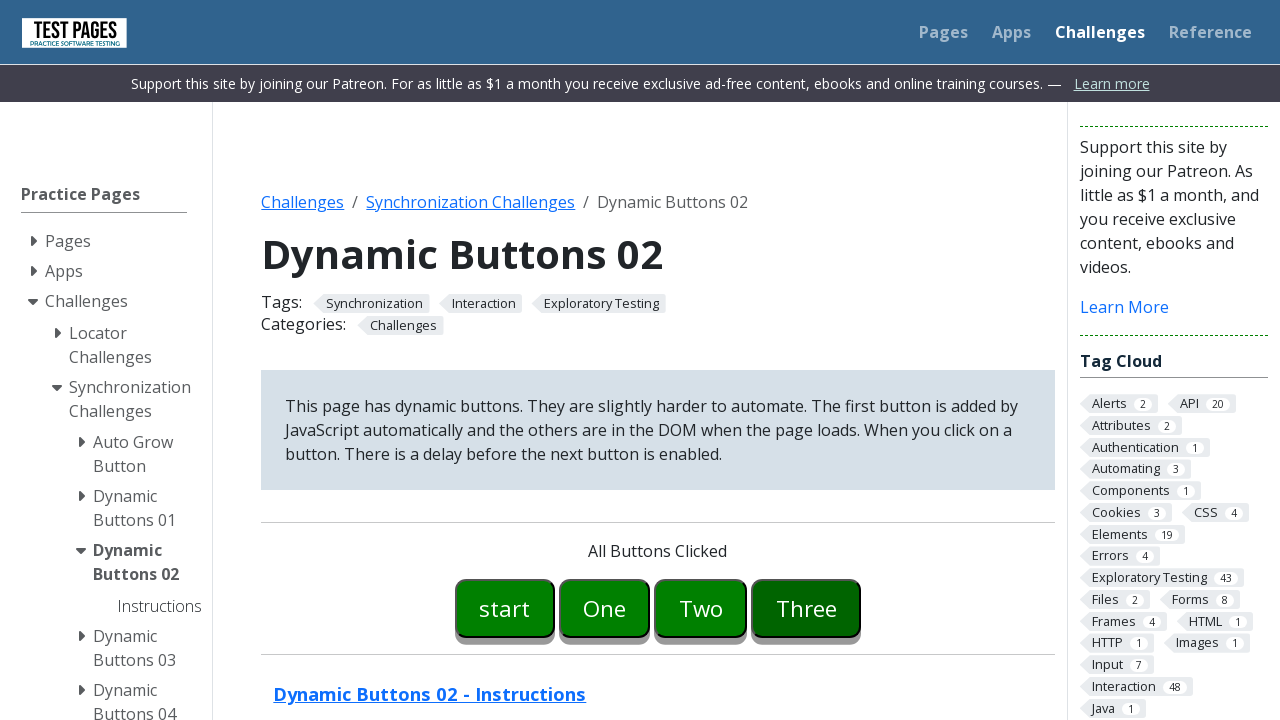

Status message changed to 'Clickable Buttons'
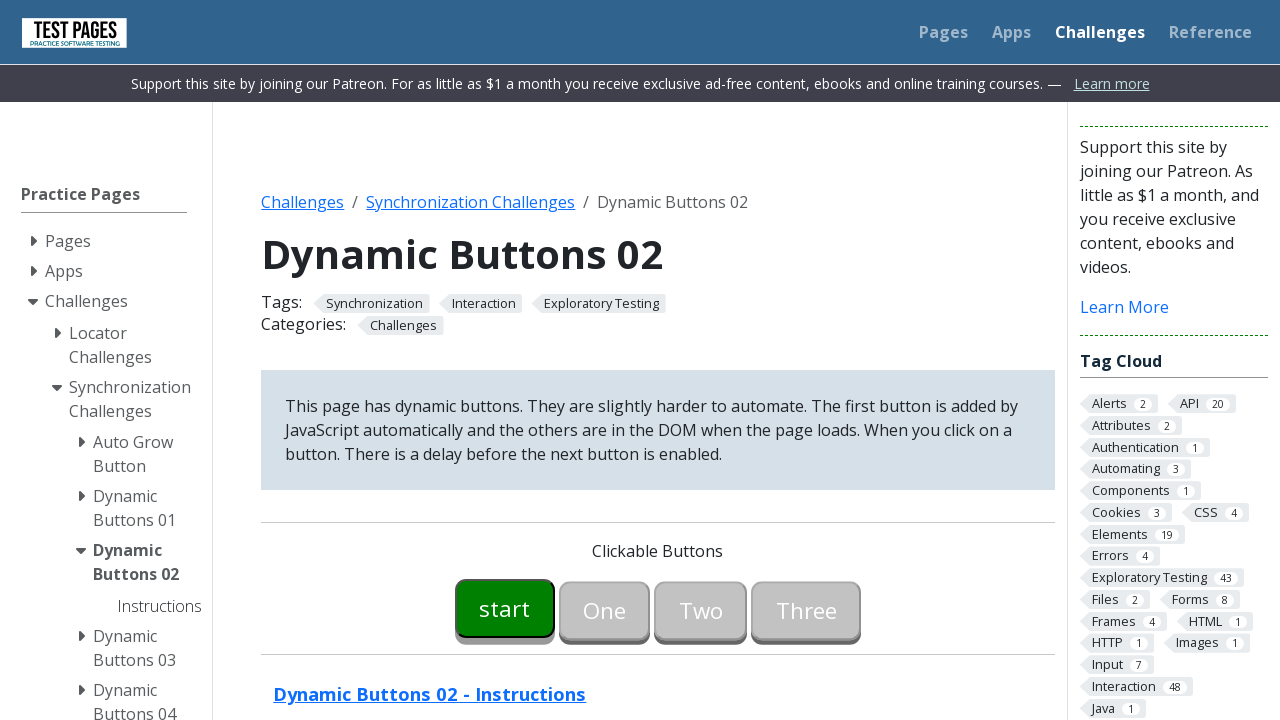

Status message changed to 'Click Buttons In Order'
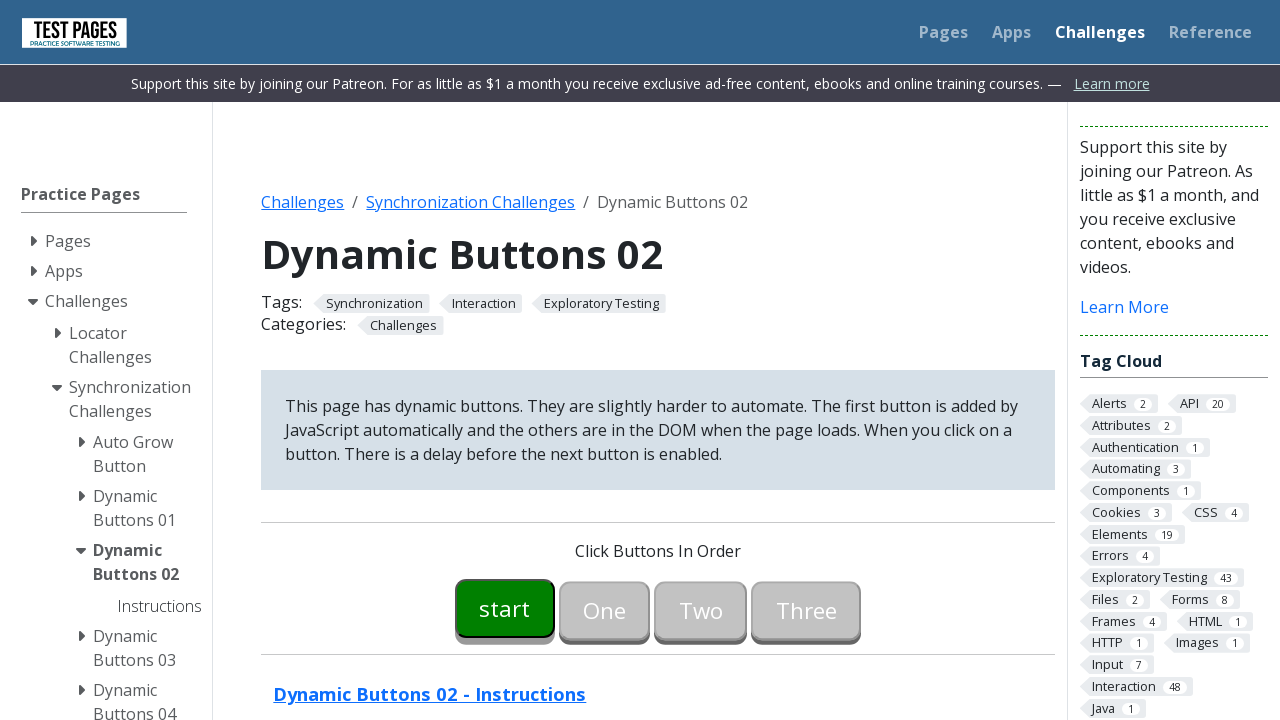

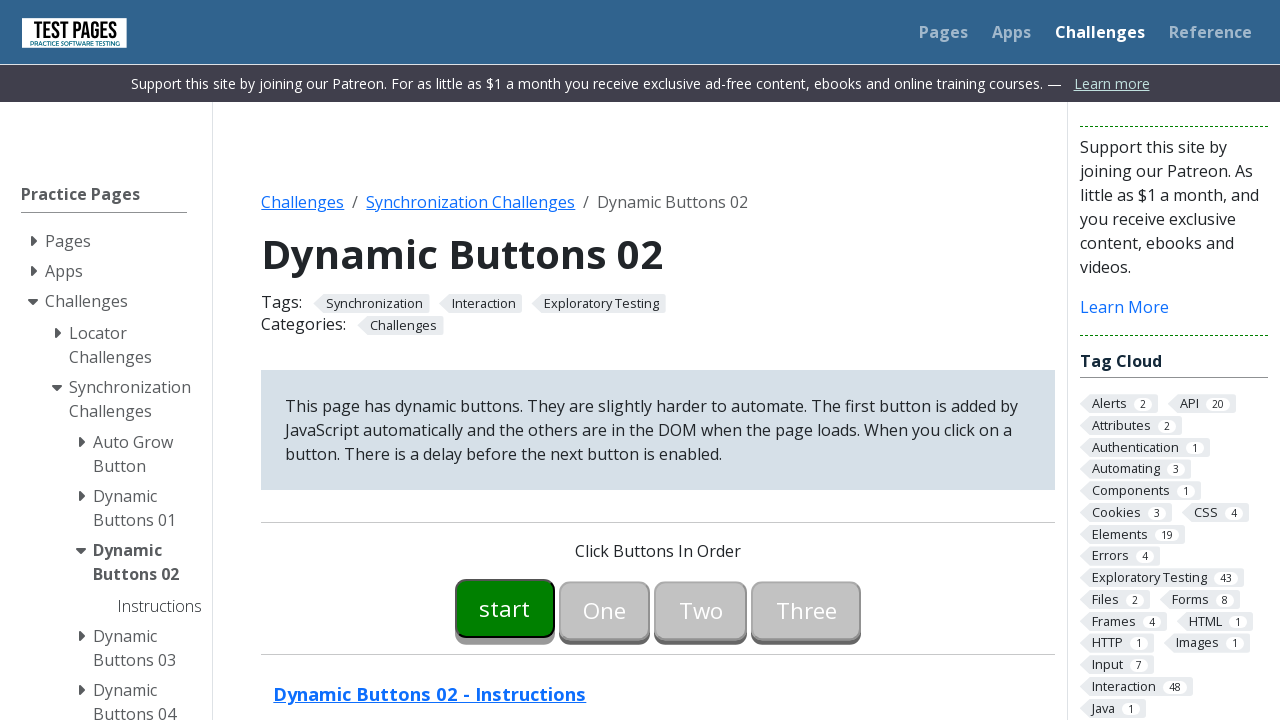